Tests that edits are saved when the input loses focus (blur event)

Starting URL: https://demo.playwright.dev/todomvc

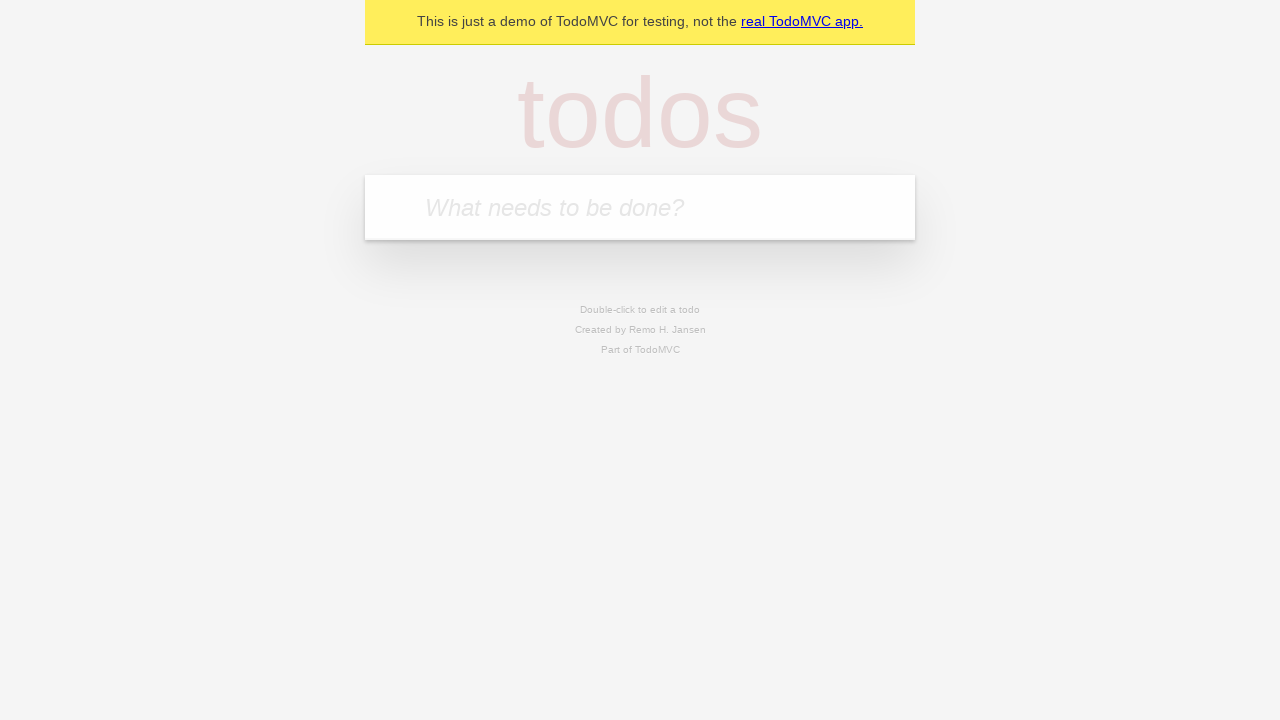

Filled new todo input with 'buy some cheese' on internal:attr=[placeholder="What needs to be done?"i]
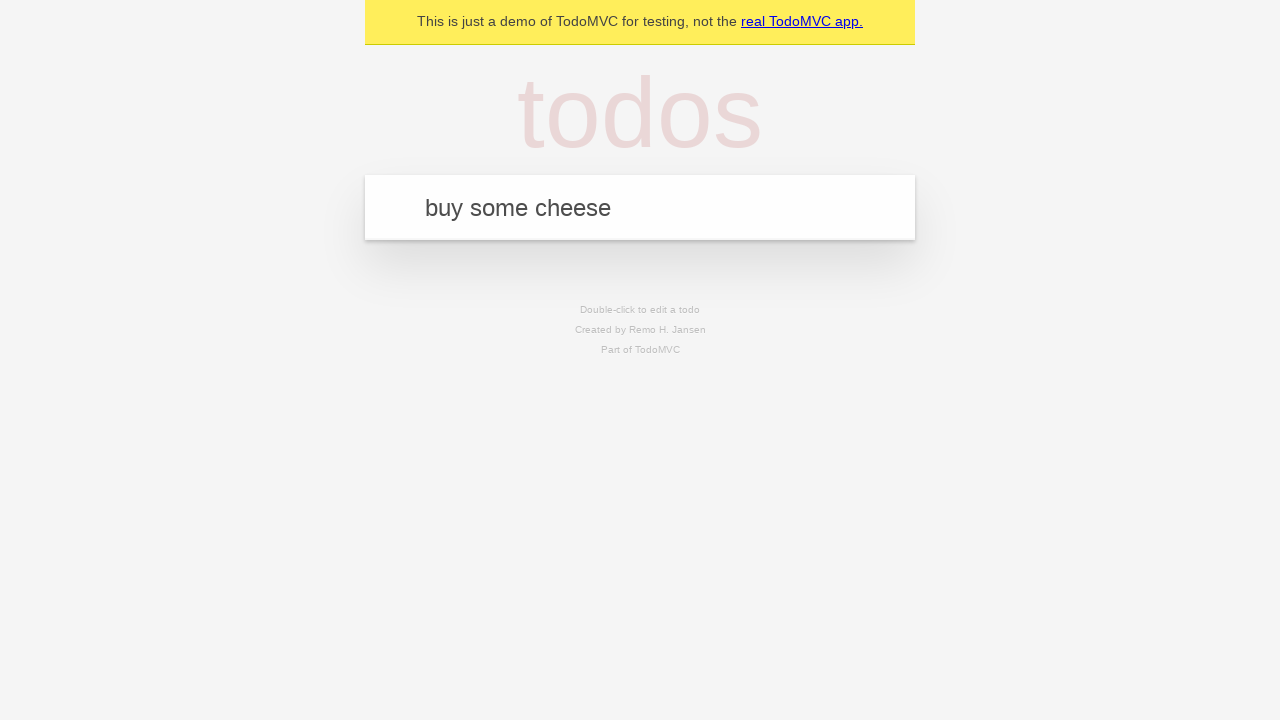

Pressed Enter to create todo 'buy some cheese' on internal:attr=[placeholder="What needs to be done?"i]
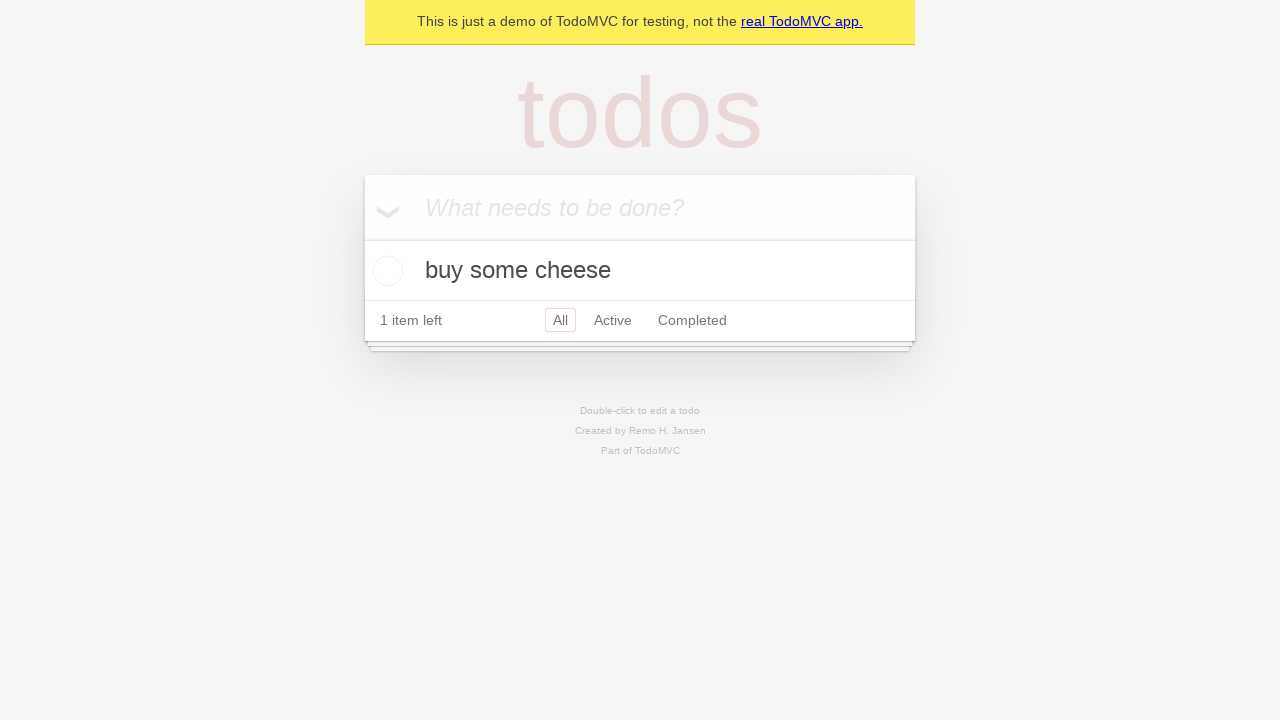

Filled new todo input with 'feed the cat' on internal:attr=[placeholder="What needs to be done?"i]
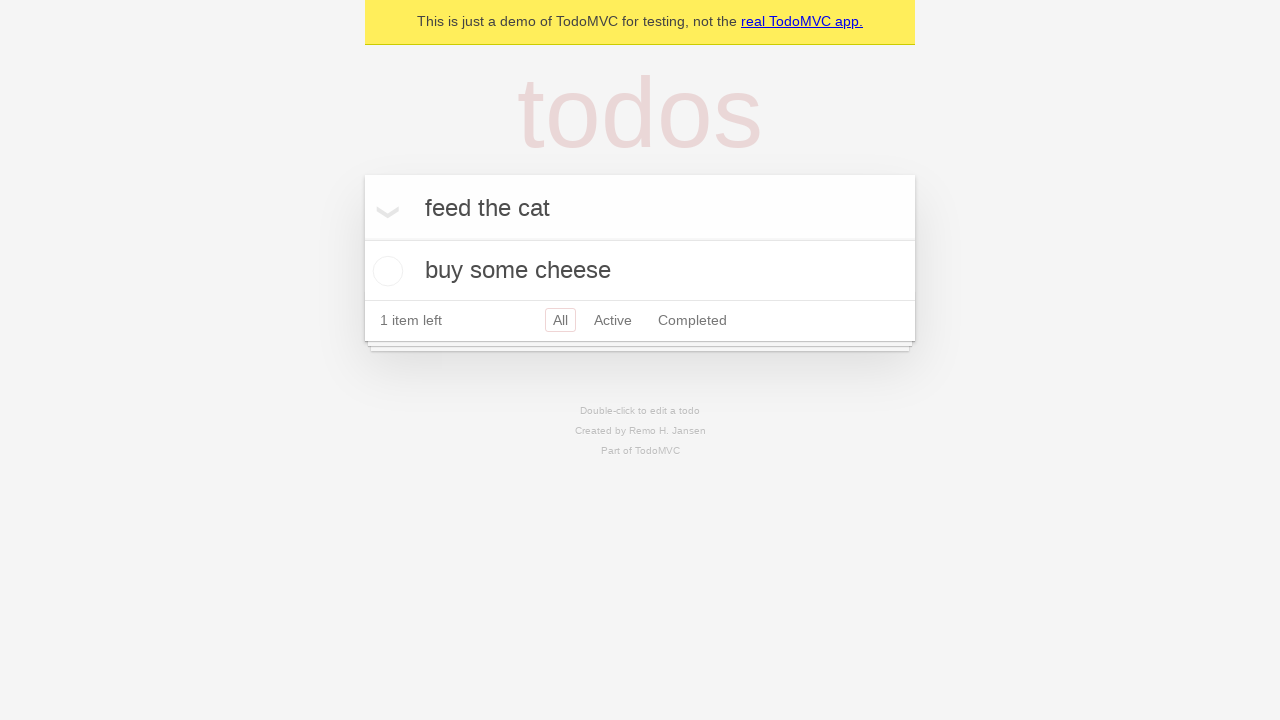

Pressed Enter to create todo 'feed the cat' on internal:attr=[placeholder="What needs to be done?"i]
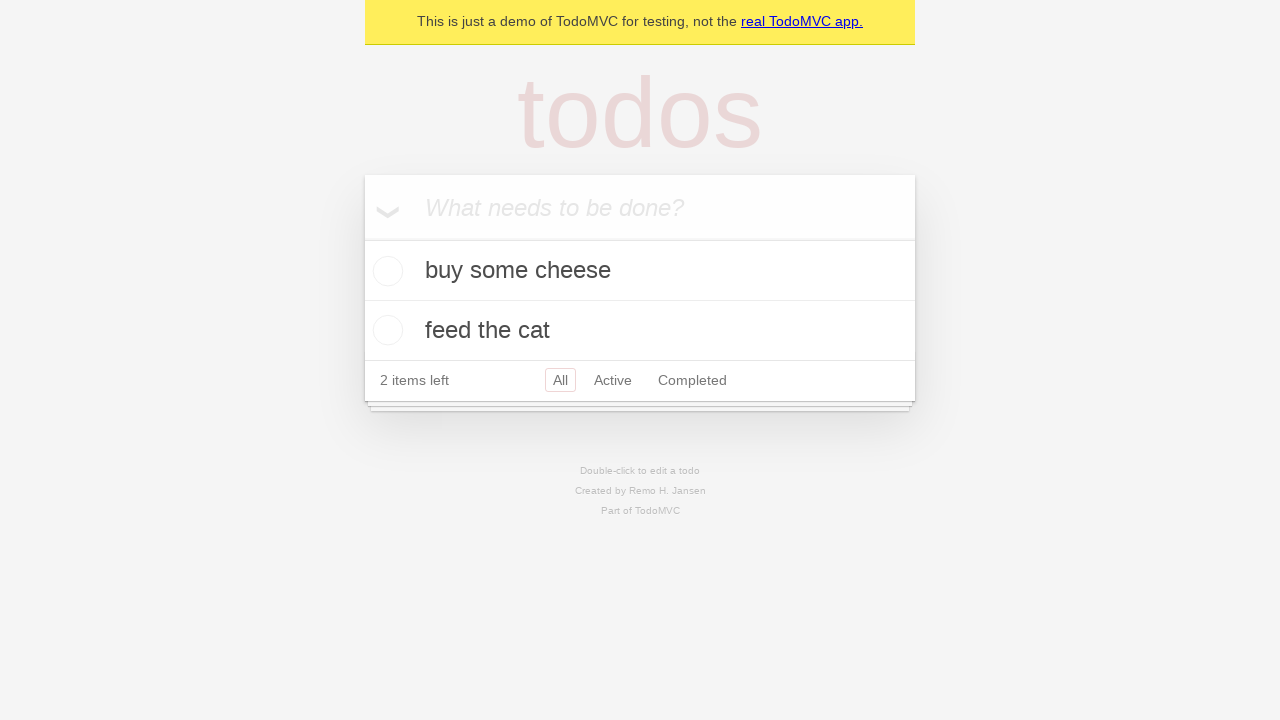

Filled new todo input with 'book a doctors appointment' on internal:attr=[placeholder="What needs to be done?"i]
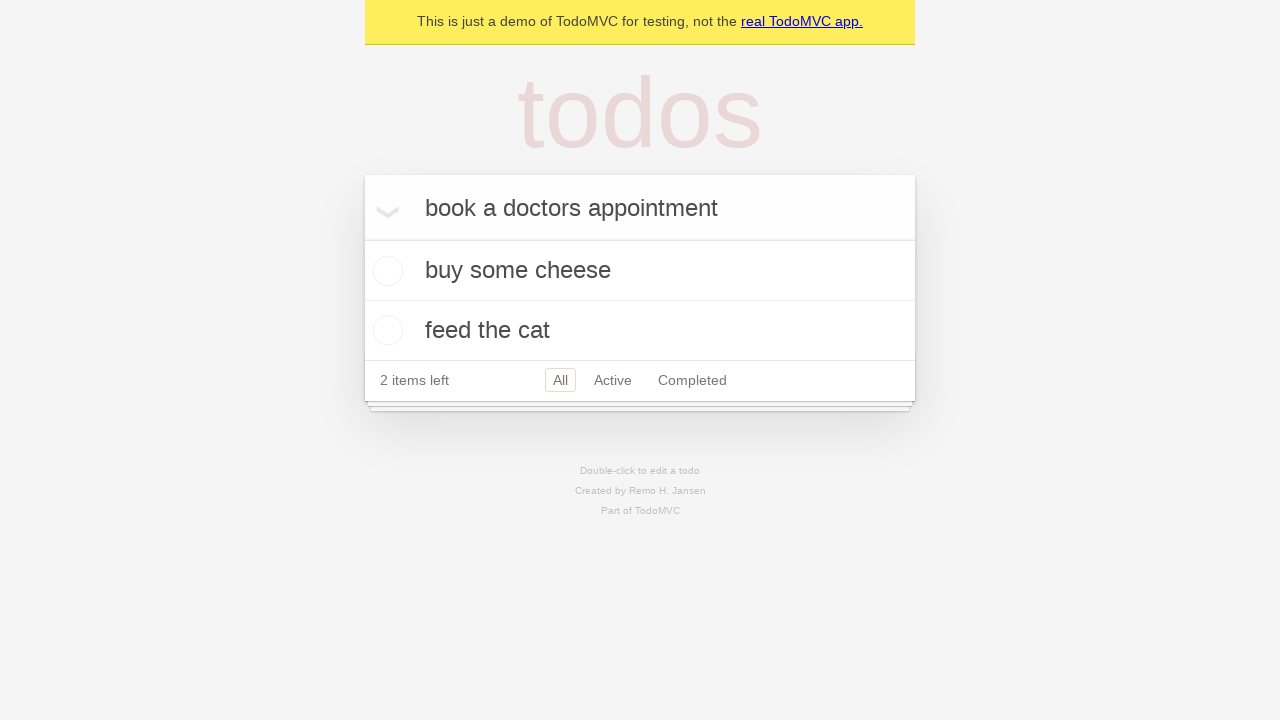

Pressed Enter to create todo 'book a doctors appointment' on internal:attr=[placeholder="What needs to be done?"i]
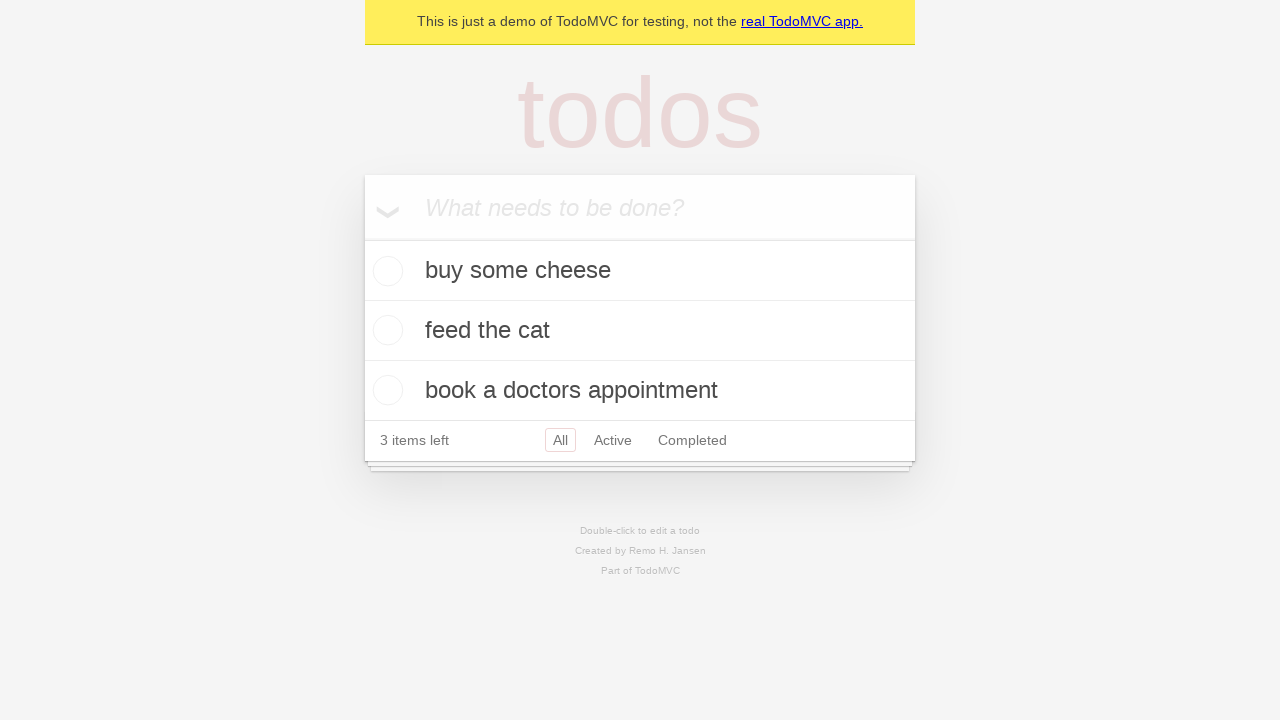

Waited for all 3 todo items to be created
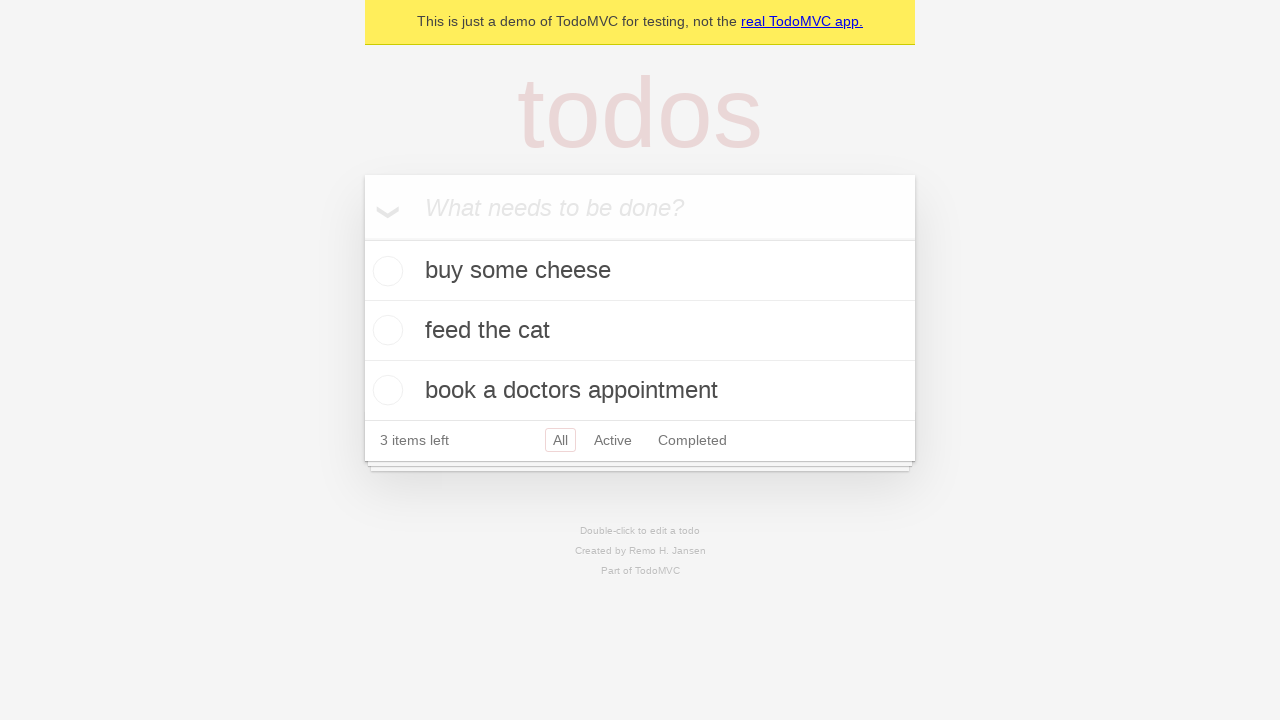

Located all todo items
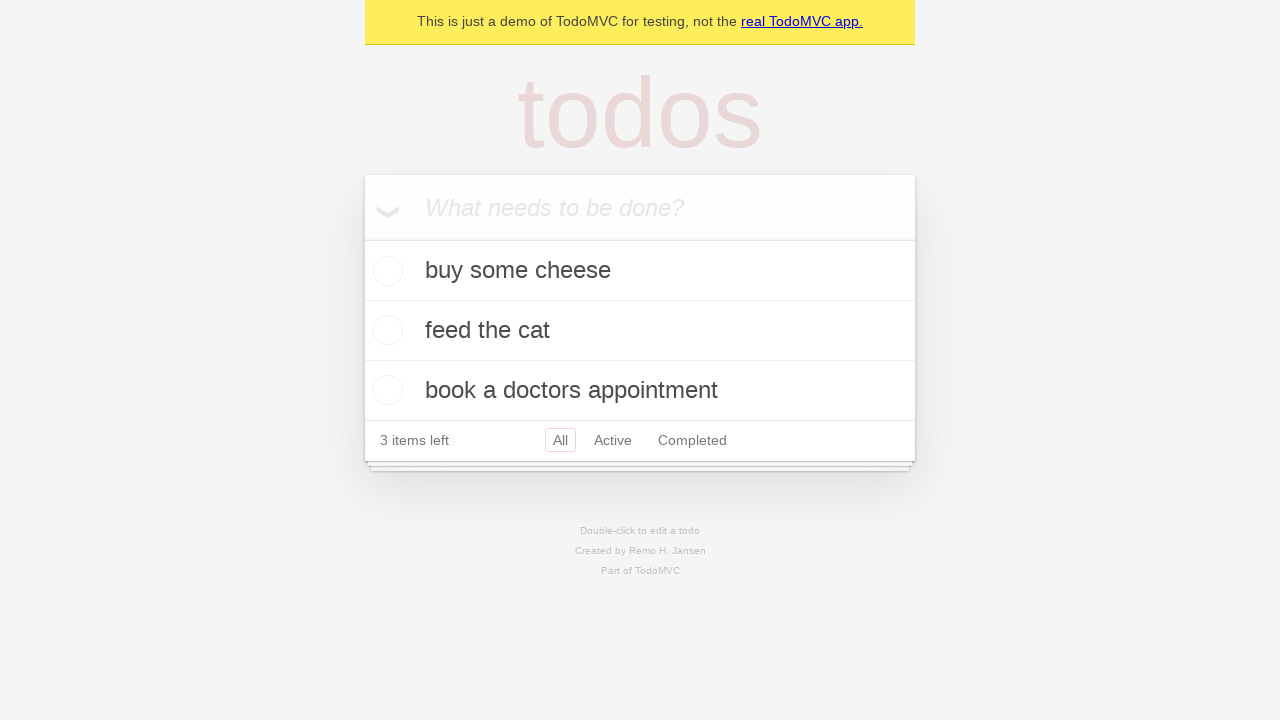

Double-clicked second todo item to enter edit mode at (640, 331) on internal:testid=[data-testid="todo-item"s] >> nth=1
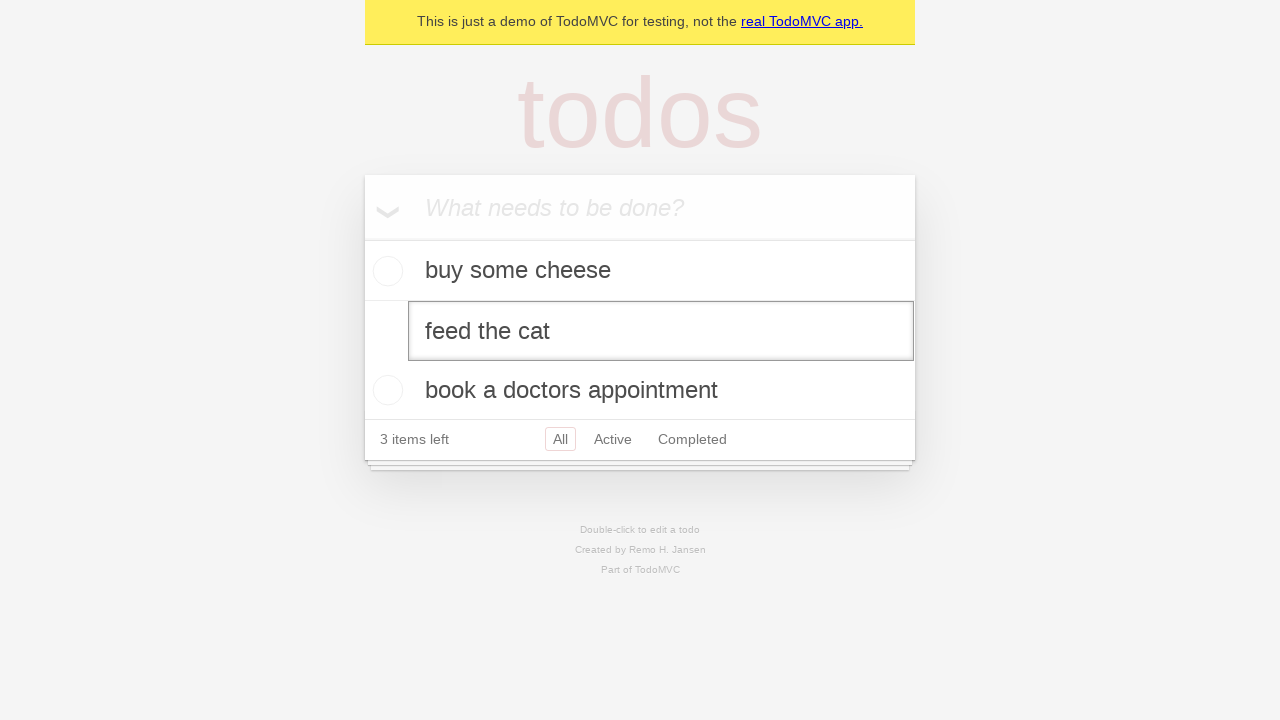

Filled edit textbox with 'buy some sausages' on internal:testid=[data-testid="todo-item"s] >> nth=1 >> internal:role=textbox[nam
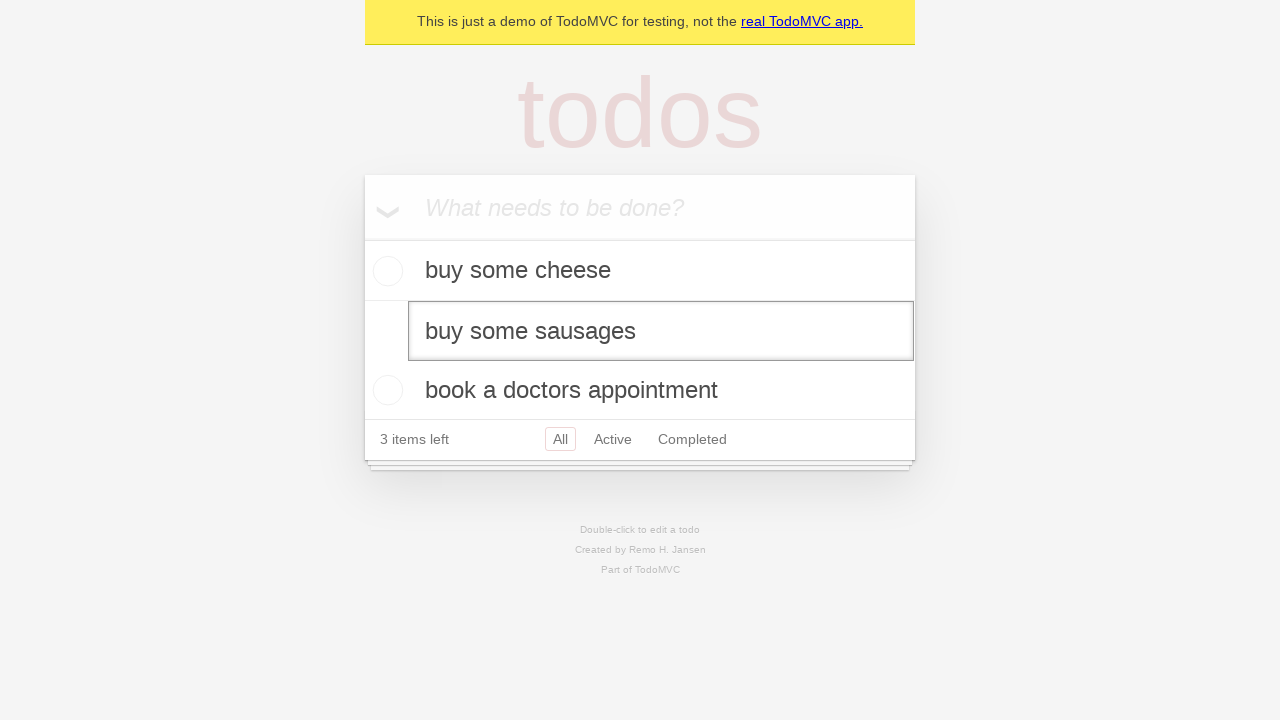

Dispatched blur event to save edit
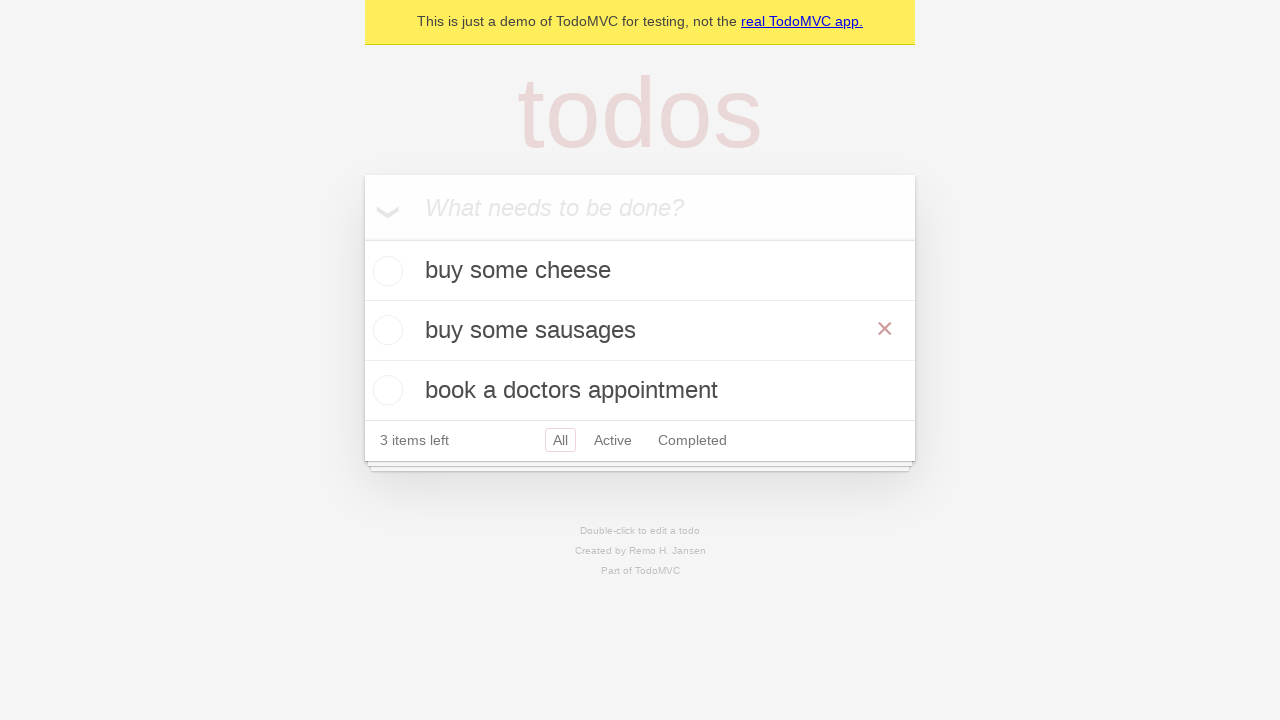

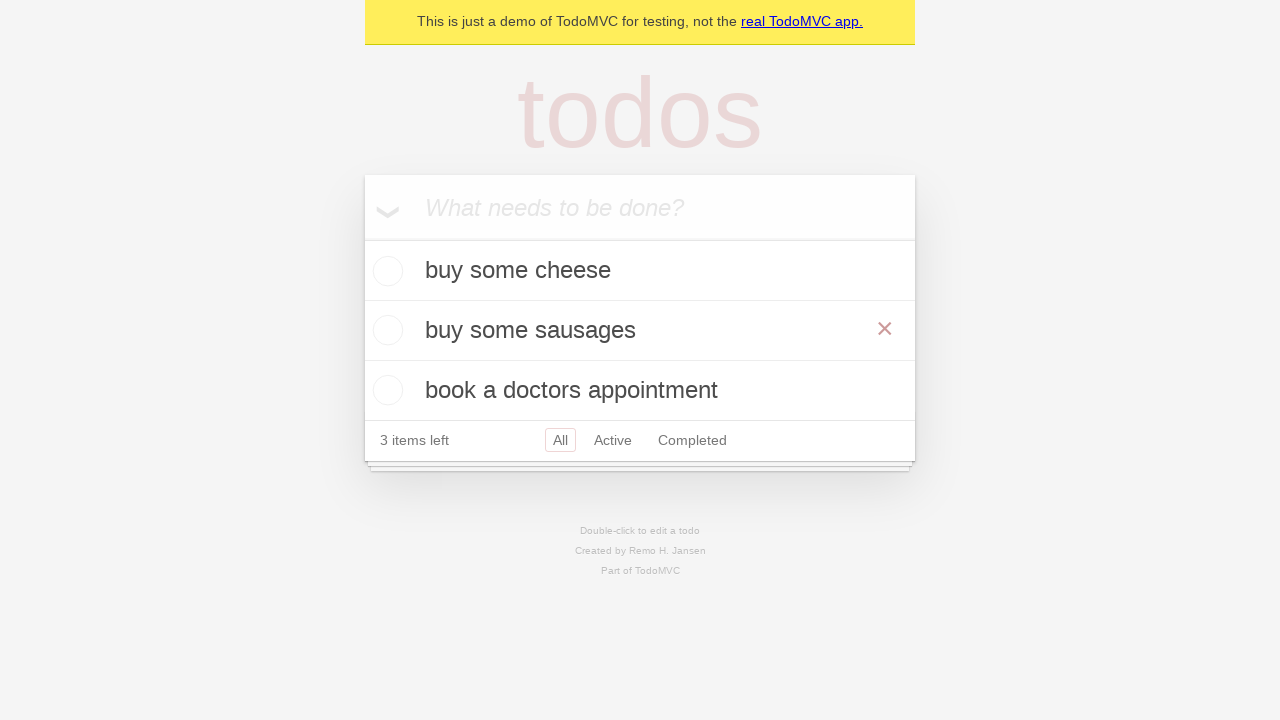